Tests clearing the completed state of all items by checking and then unchecking the toggle-all checkbox

Starting URL: https://demo.playwright.dev/todomvc

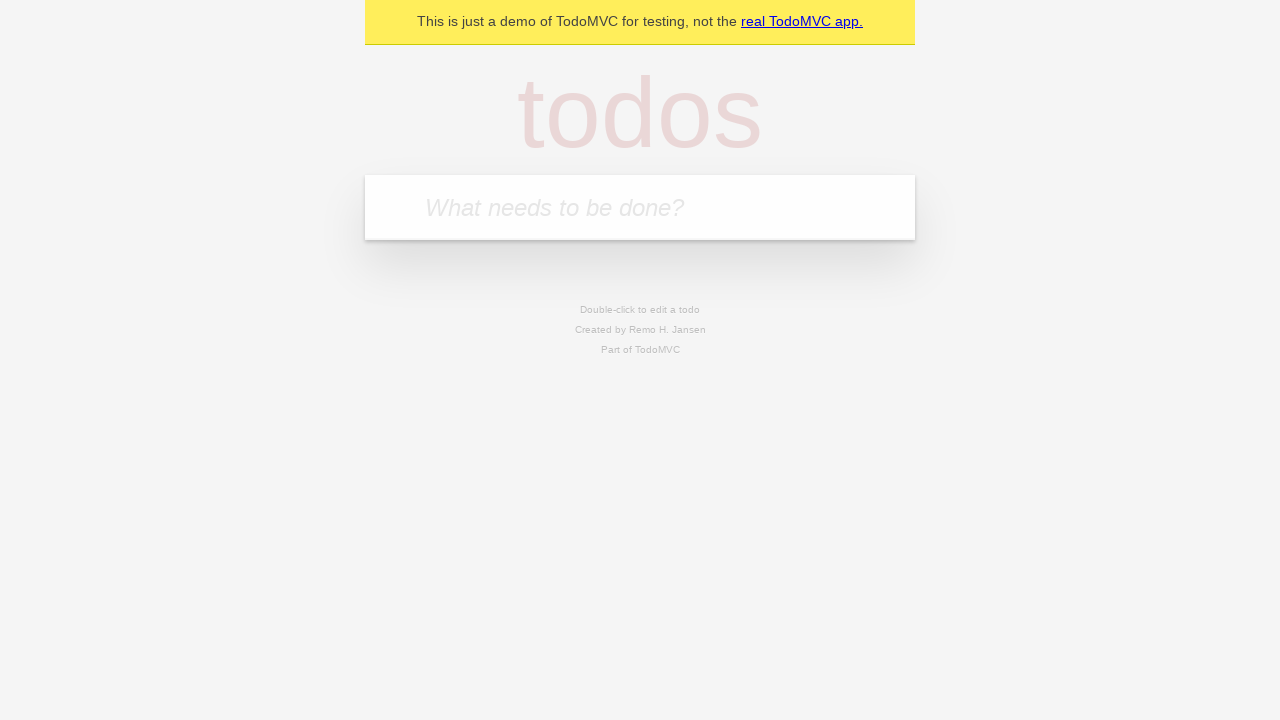

Filled todo input with 'buy some cheese' on internal:attr=[placeholder="What needs to be done?"i]
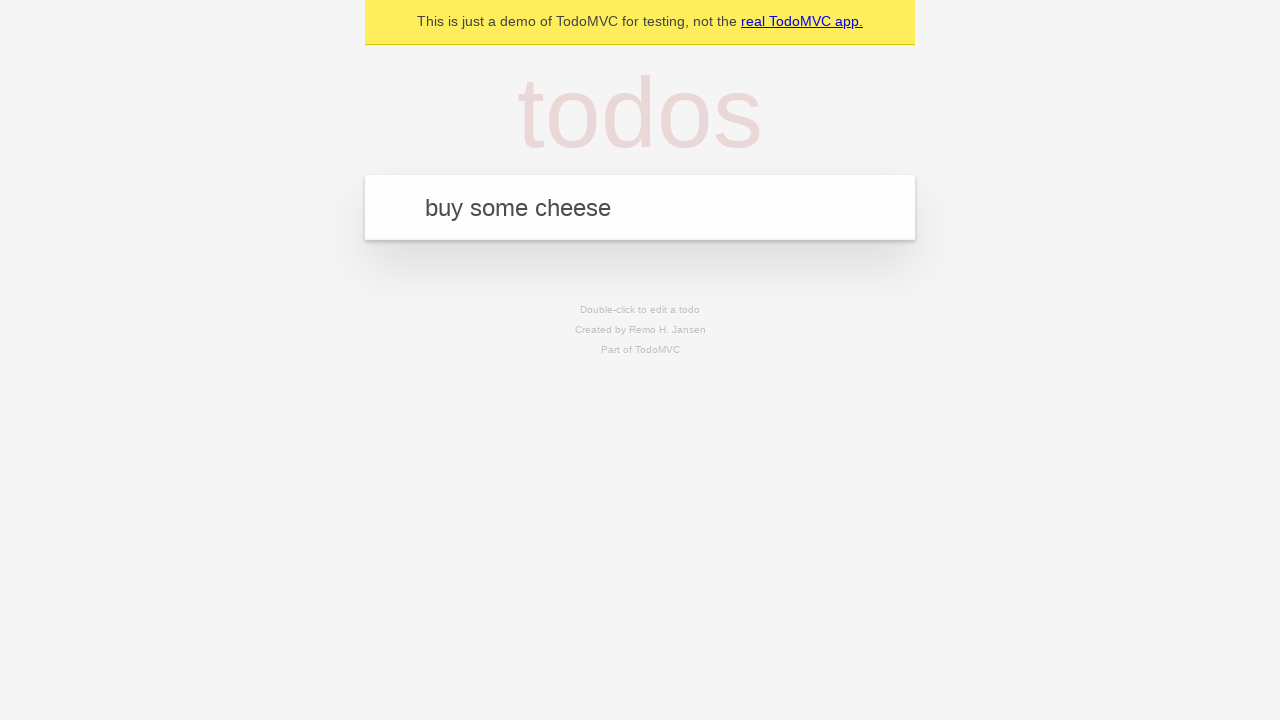

Pressed Enter to add first todo on internal:attr=[placeholder="What needs to be done?"i]
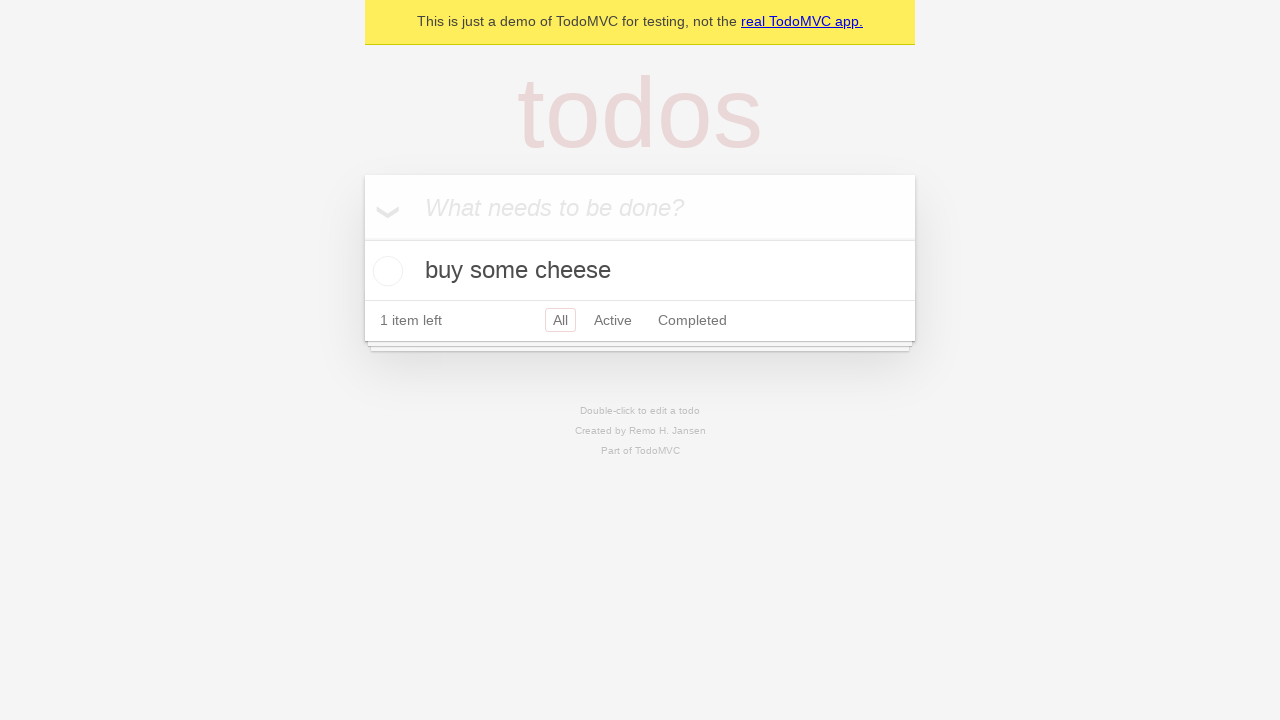

Filled todo input with 'feed the cat' on internal:attr=[placeholder="What needs to be done?"i]
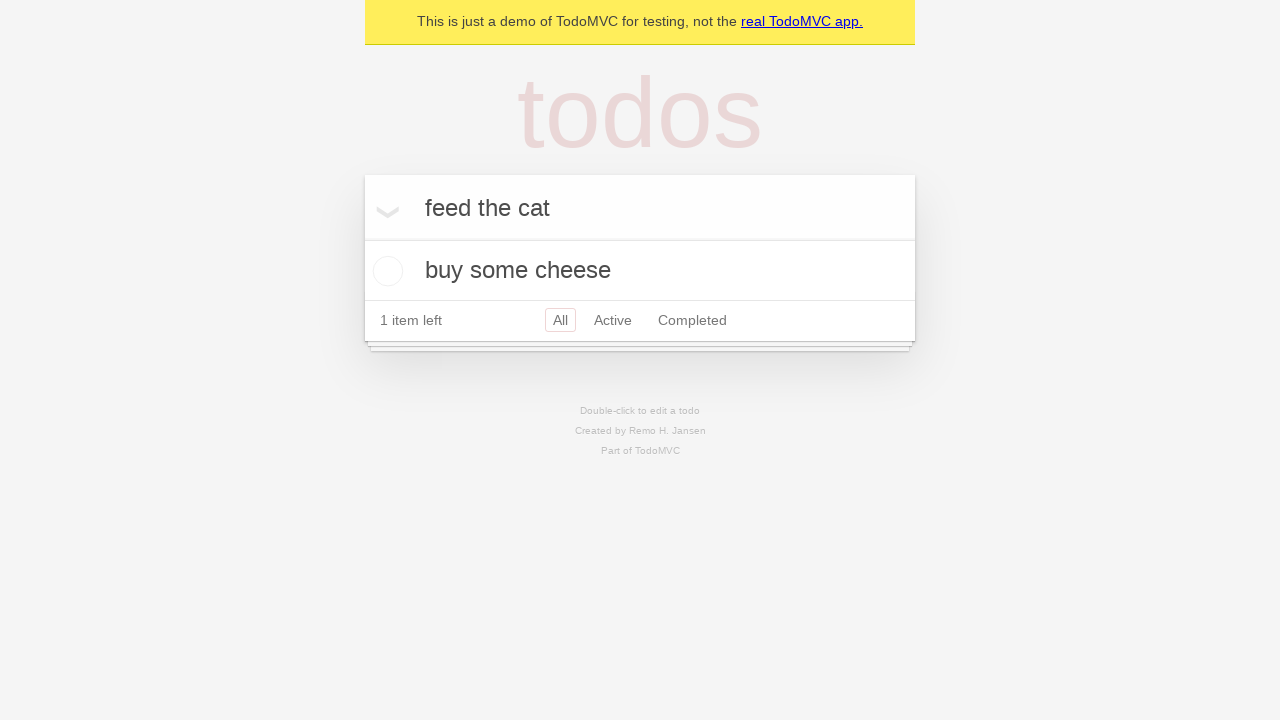

Pressed Enter to add second todo on internal:attr=[placeholder="What needs to be done?"i]
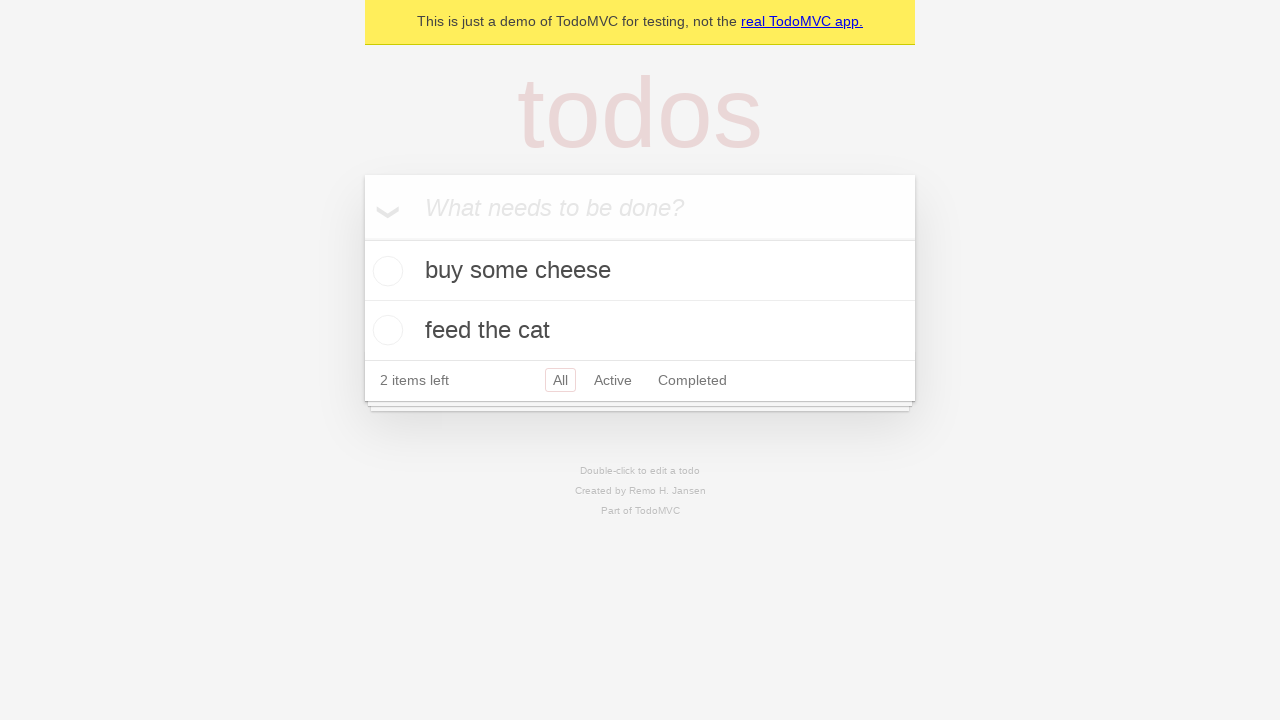

Filled todo input with 'book a doctors appointment' on internal:attr=[placeholder="What needs to be done?"i]
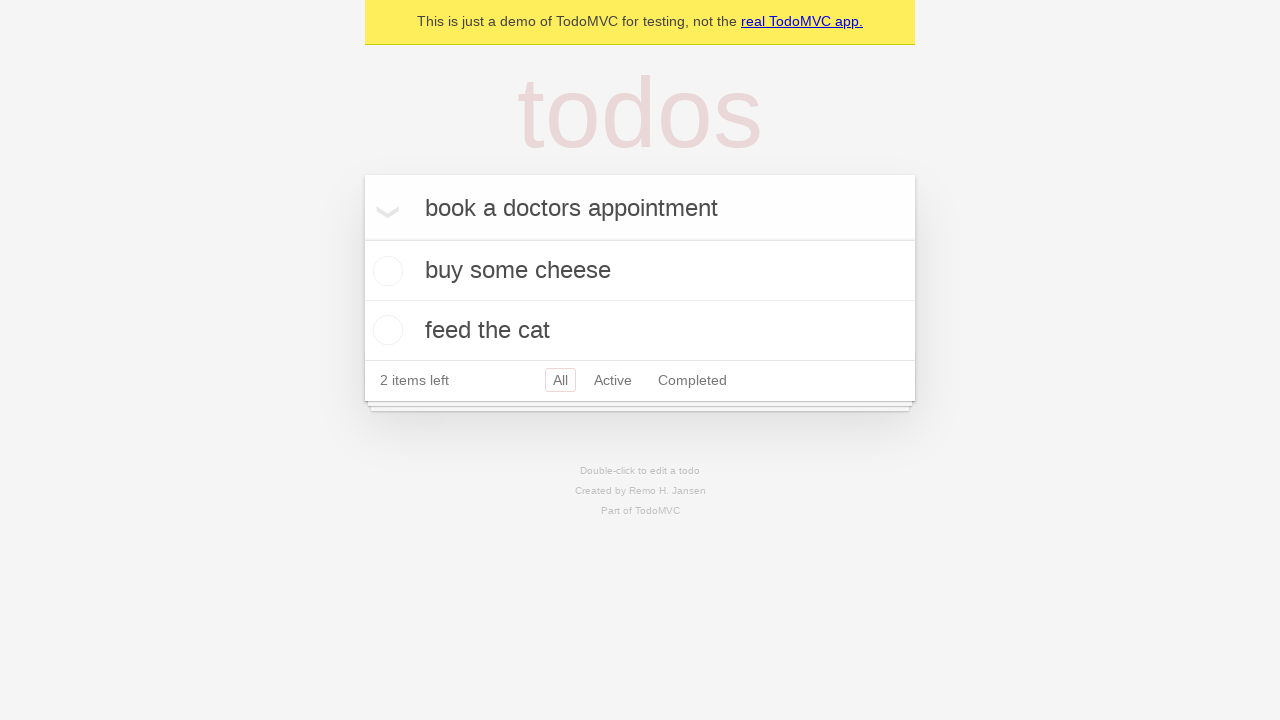

Pressed Enter to add third todo on internal:attr=[placeholder="What needs to be done?"i]
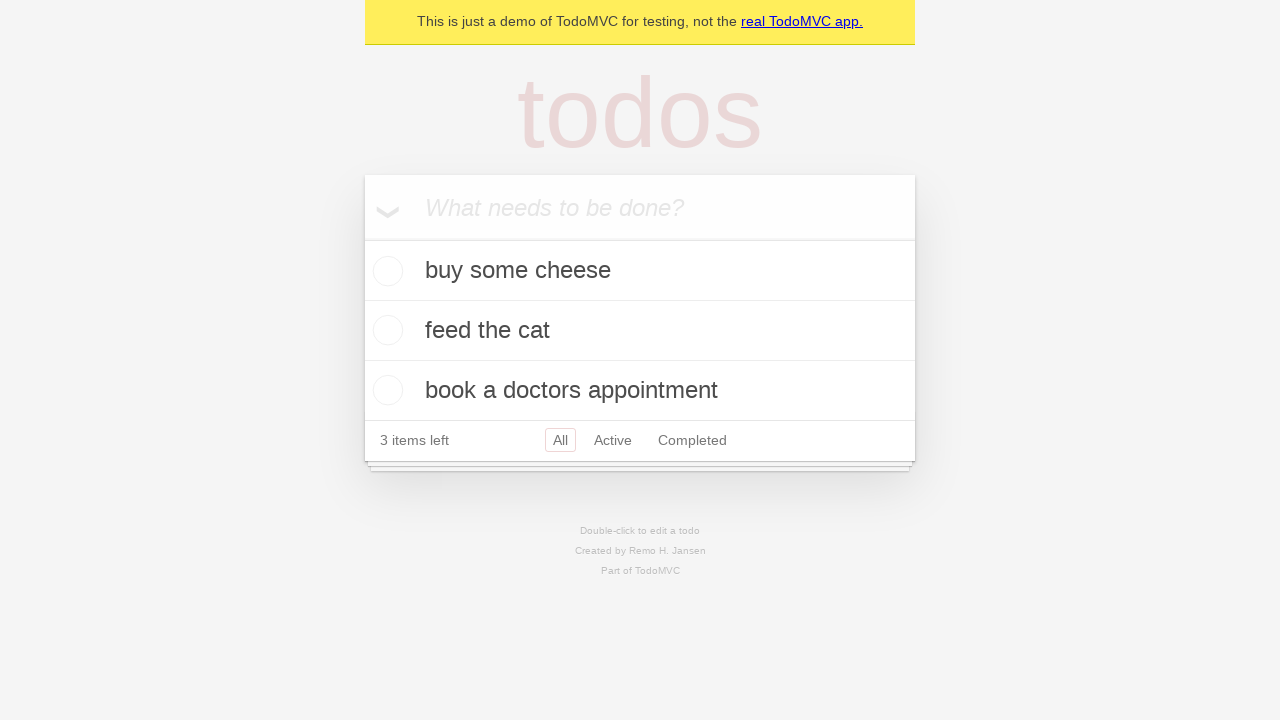

Clicked toggle-all checkbox to mark all todos as complete at (362, 238) on internal:label="Mark all as complete"i
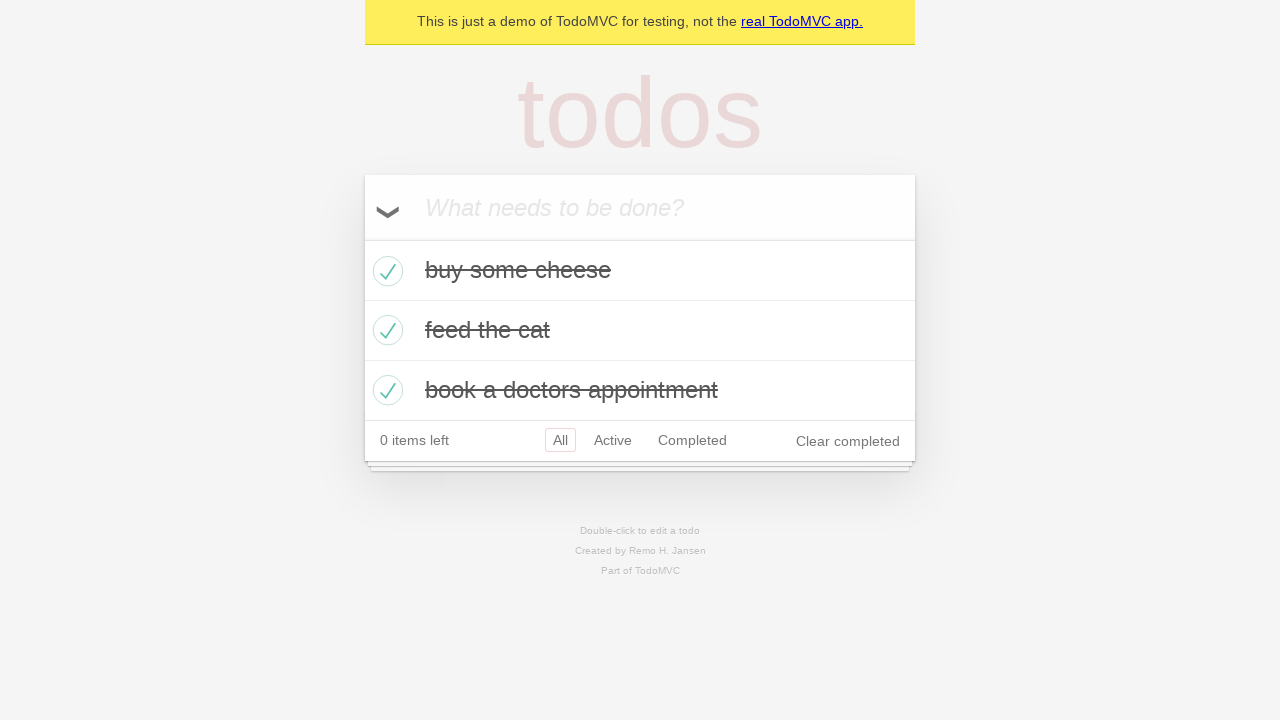

Clicked toggle-all checkbox to uncheck all todos and clear their completed state at (362, 238) on internal:label="Mark all as complete"i
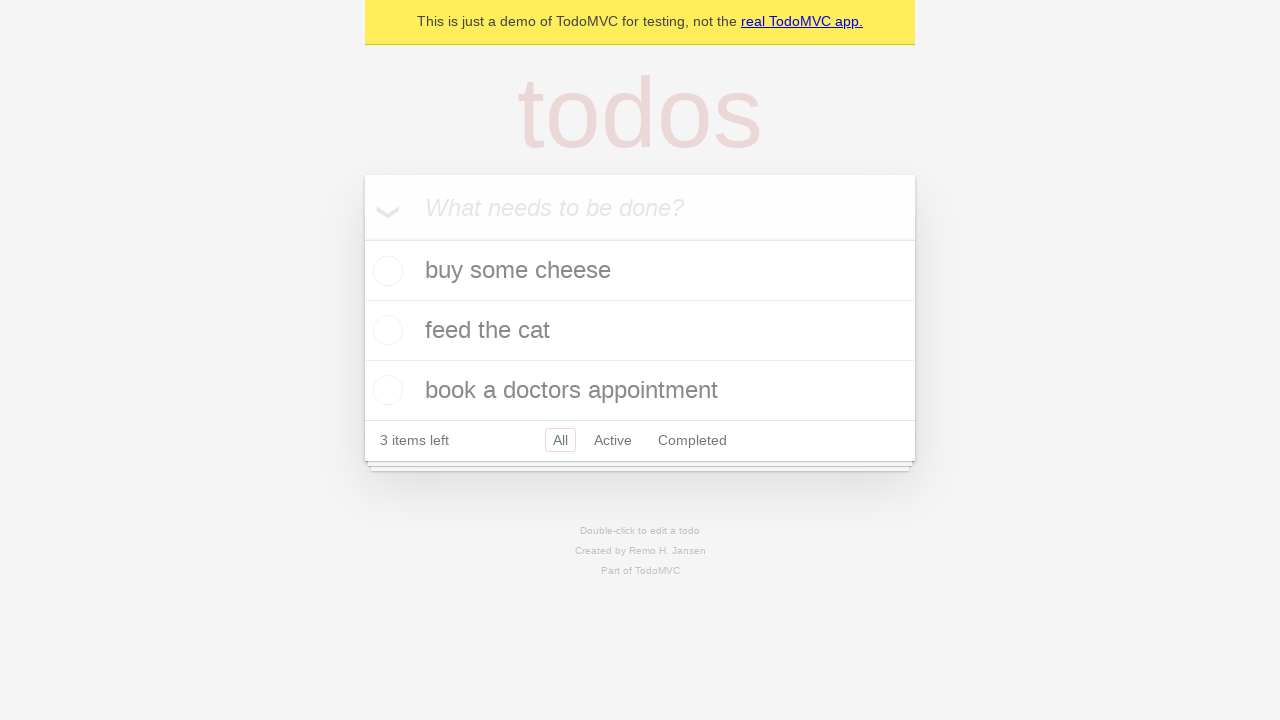

Verified all todos are in uncompleted state
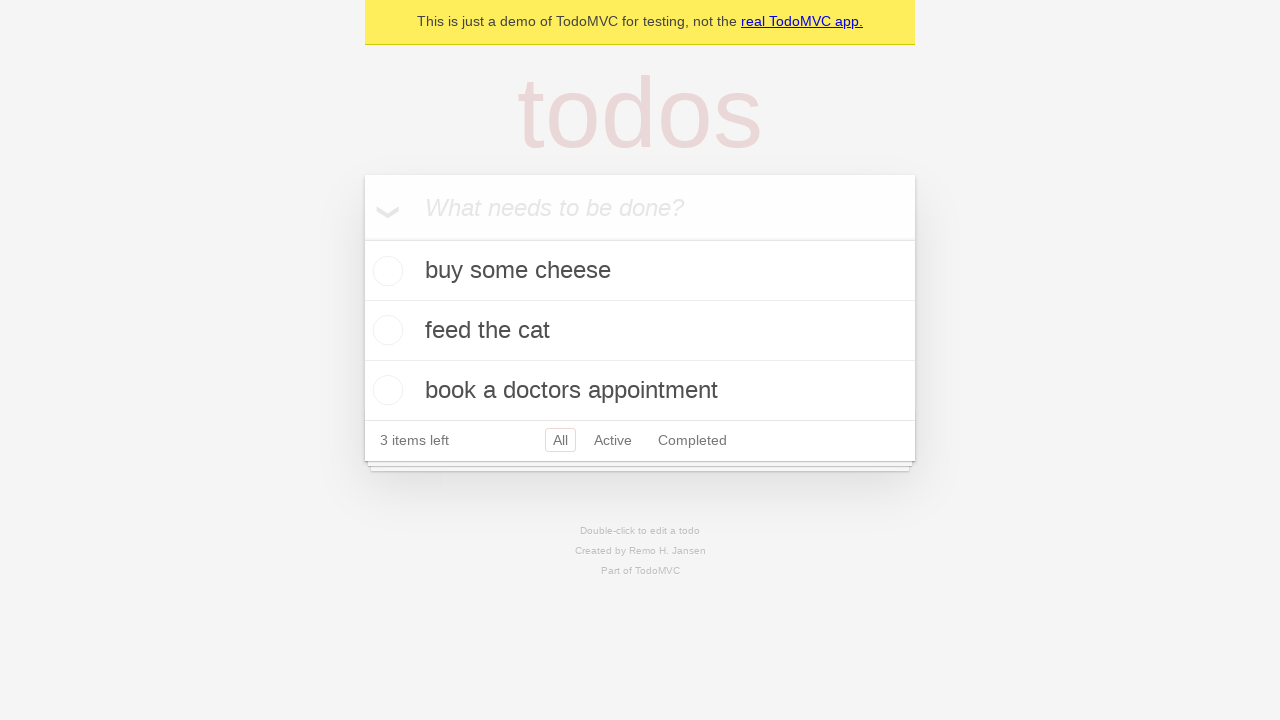

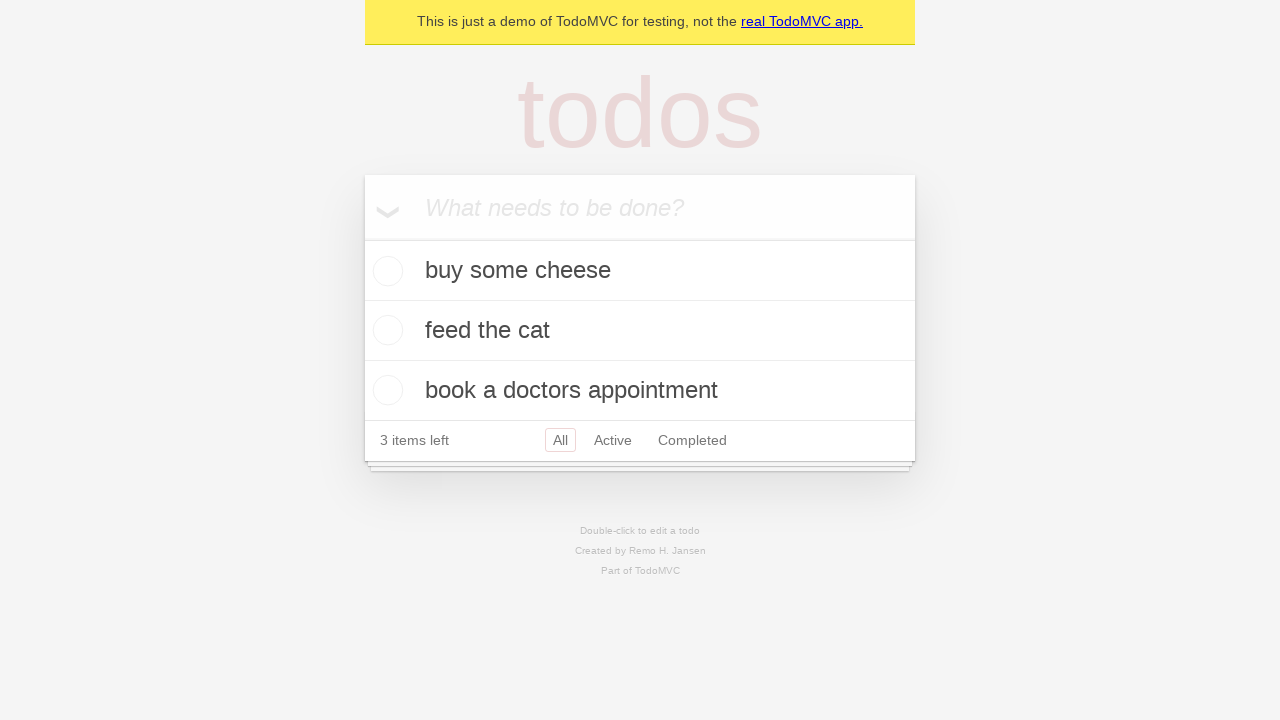